Tests the English Wrapsody contact form by filling in first name, last name, company, email, country, selecting company size, entering questions, and agreeing to terms.

Starting URL: https://www.wrapsody.com/en/

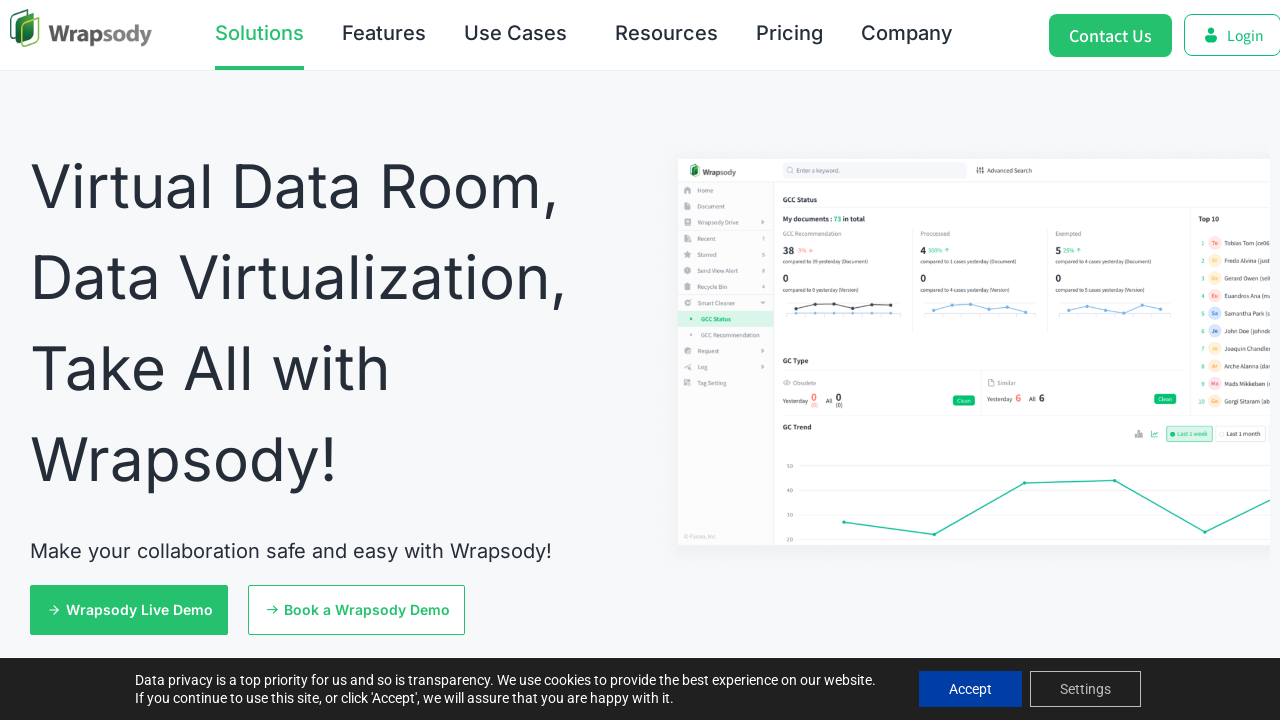

Contact Us link selector is ready
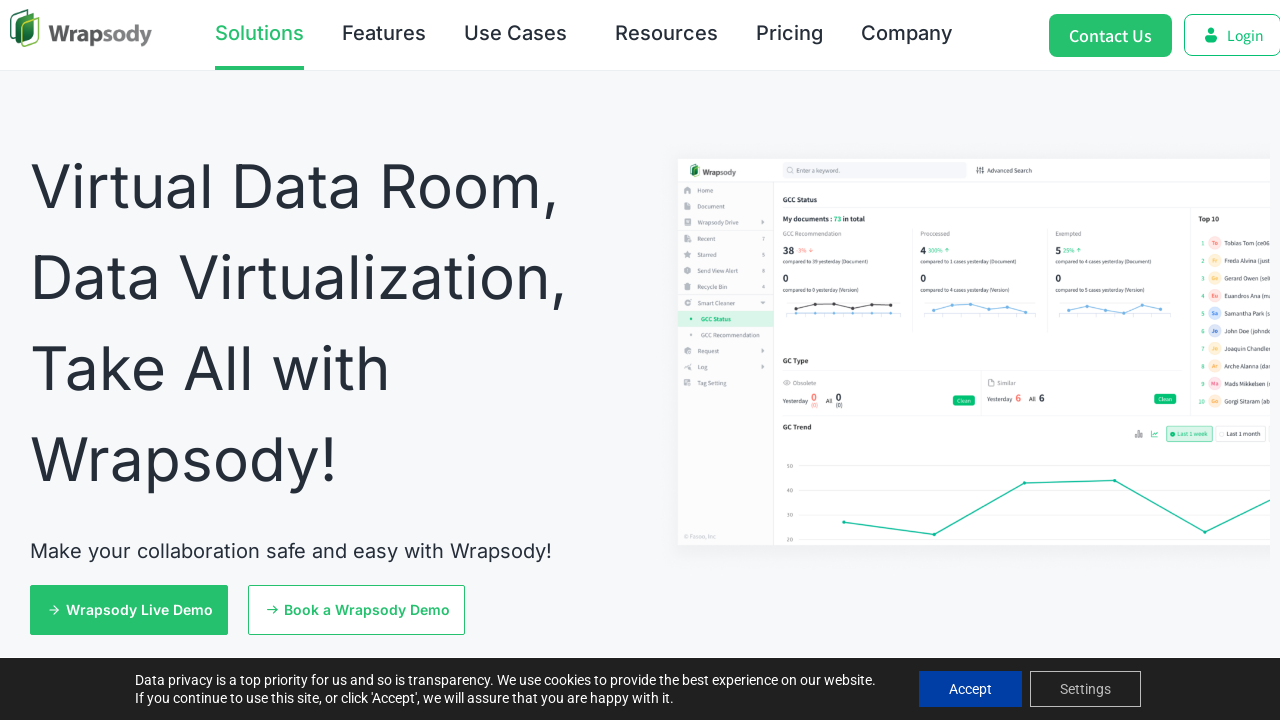

Clicked Contact Us link at (1111, 35) on internal:role=link[name="Contact Us"i] >> nth=0
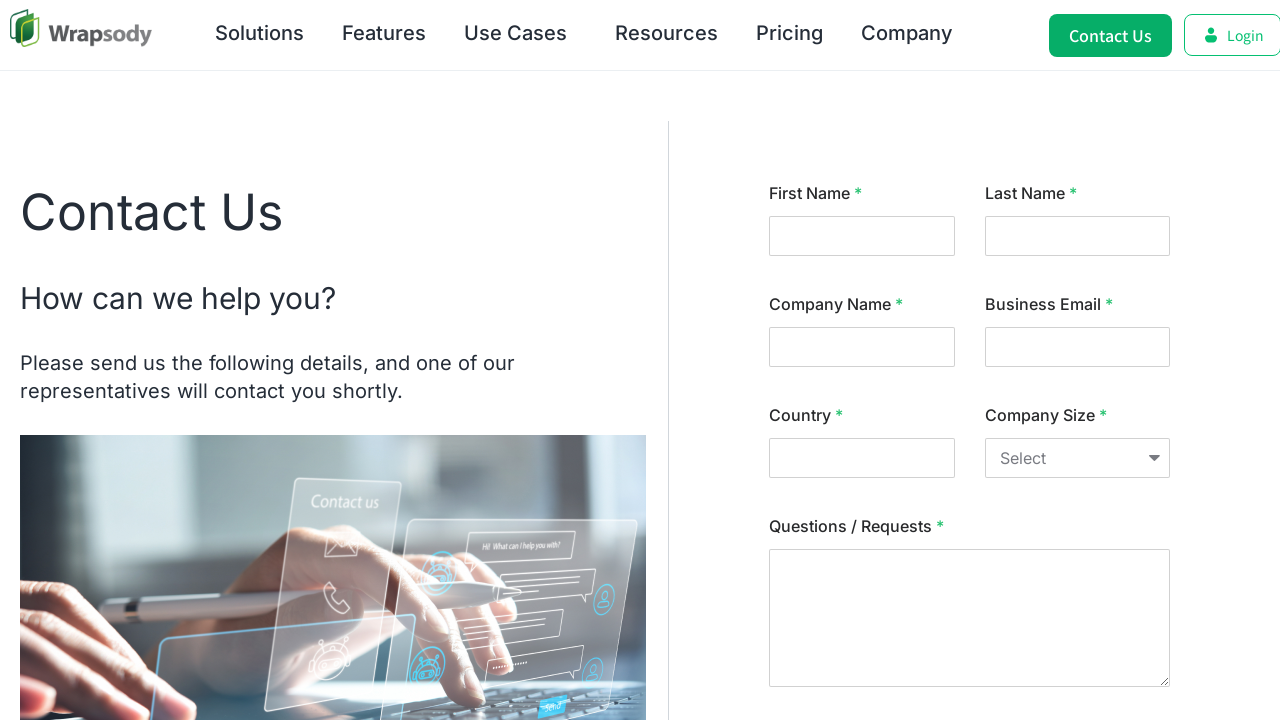

Clicked First Name field at (862, 236) on internal:label="First Name"i
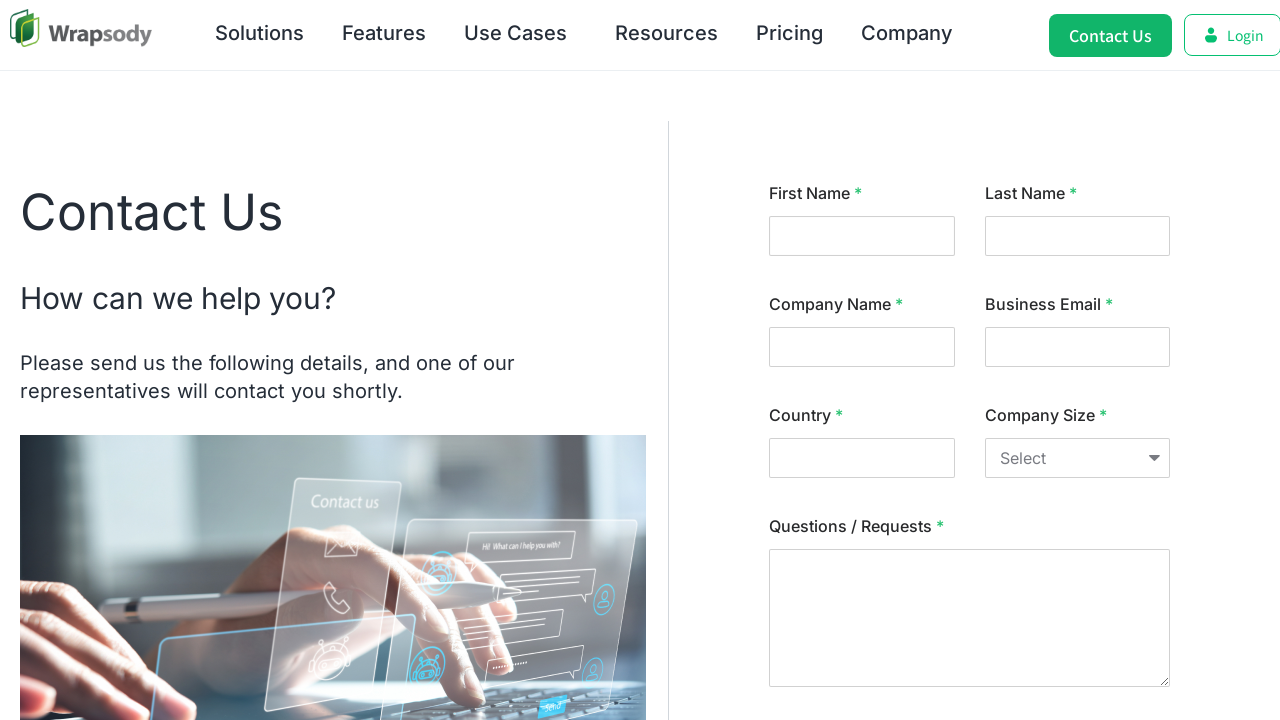

Filled First Name field with 'John' on internal:label="First Name"i
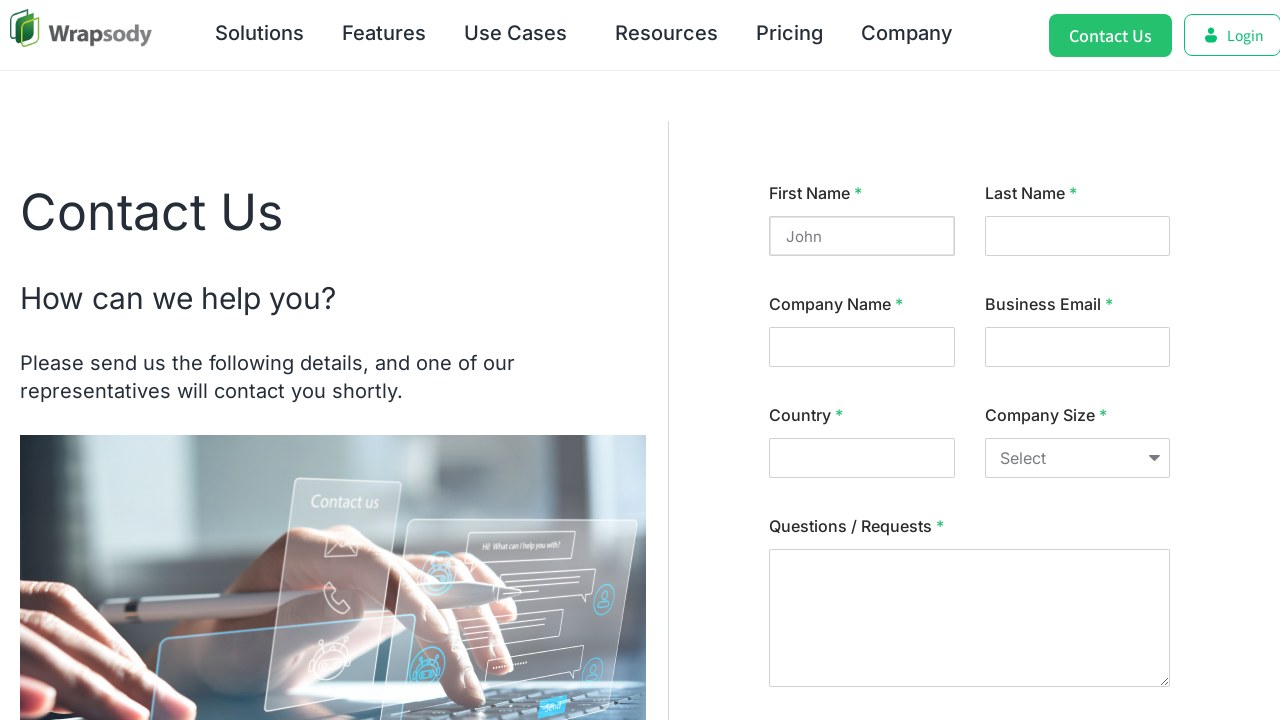

Clicked Last Name field at (1077, 236) on internal:label="Last Name"i
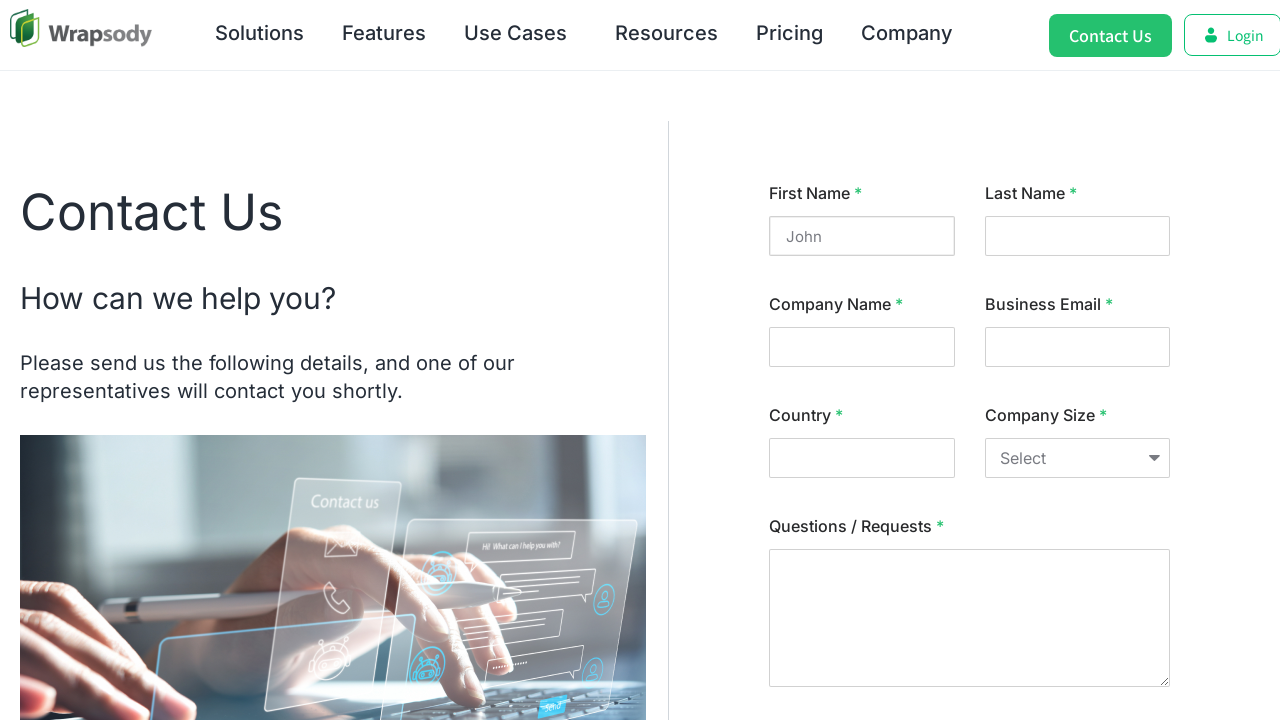

Filled Last Name field with 'Smith' on internal:label="Last Name"i
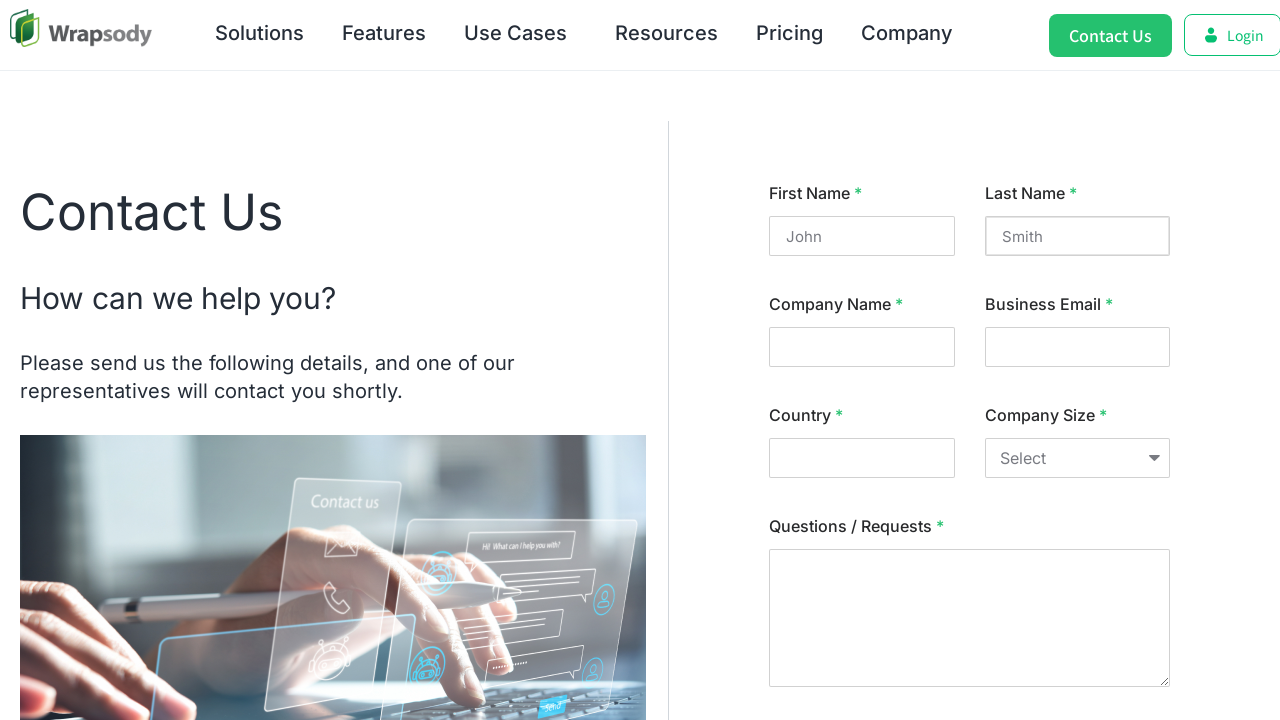

Clicked Company Name field at (862, 347) on internal:label="Company Name"i
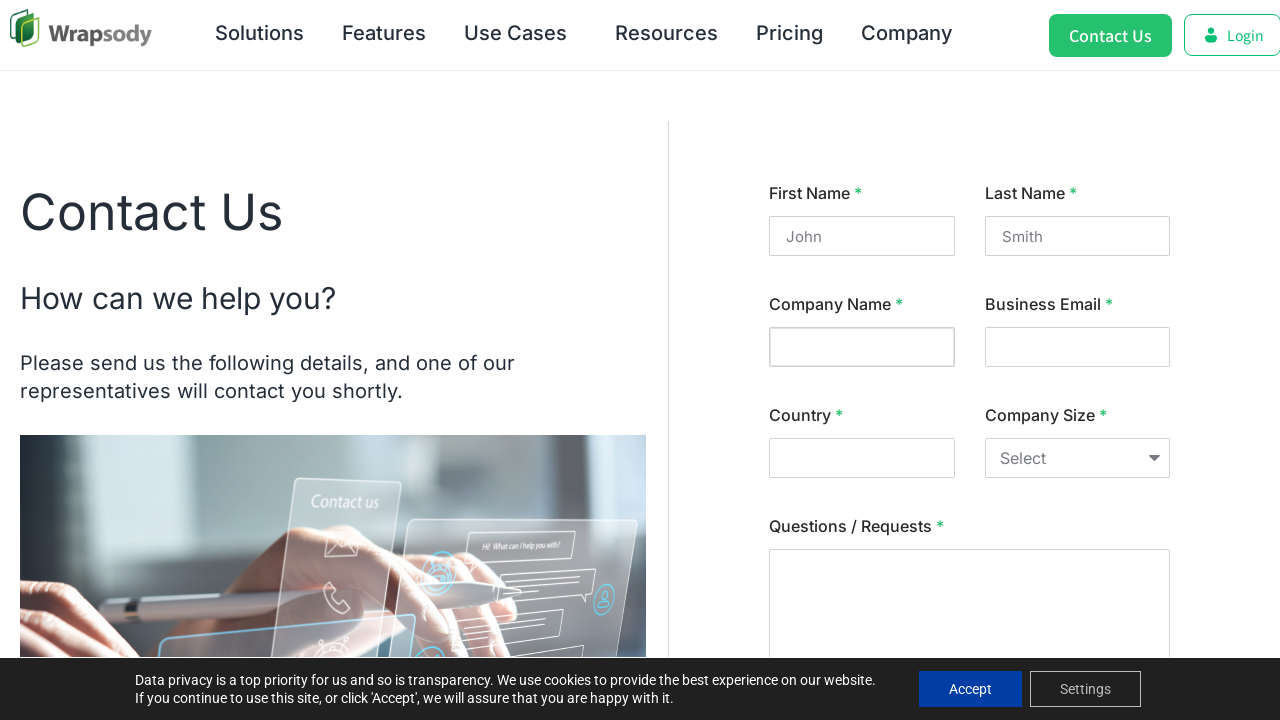

Filled Company Name field with 'Acme Corporation' on internal:label="Company Name"i
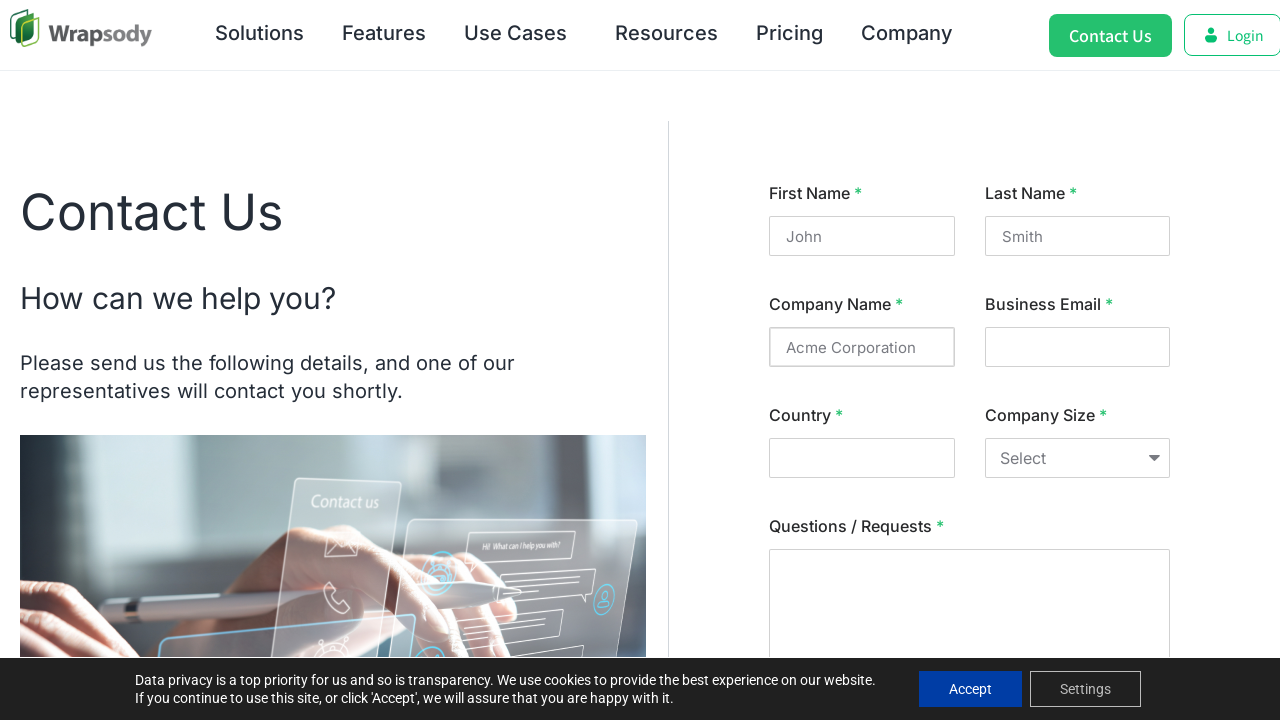

Clicked Business Email field at (1077, 347) on internal:label="Business Email"i
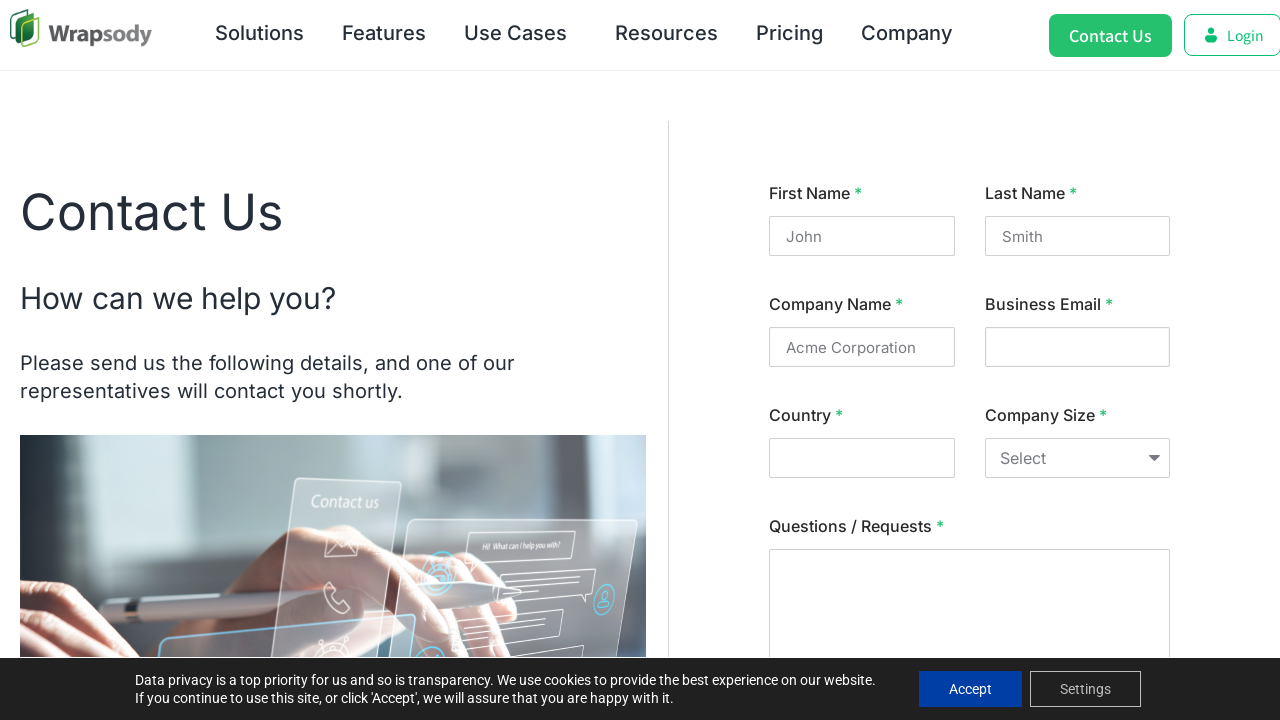

Filled Business Email field with 'john.smith@acmecorp.com' on internal:label="Business Email"i
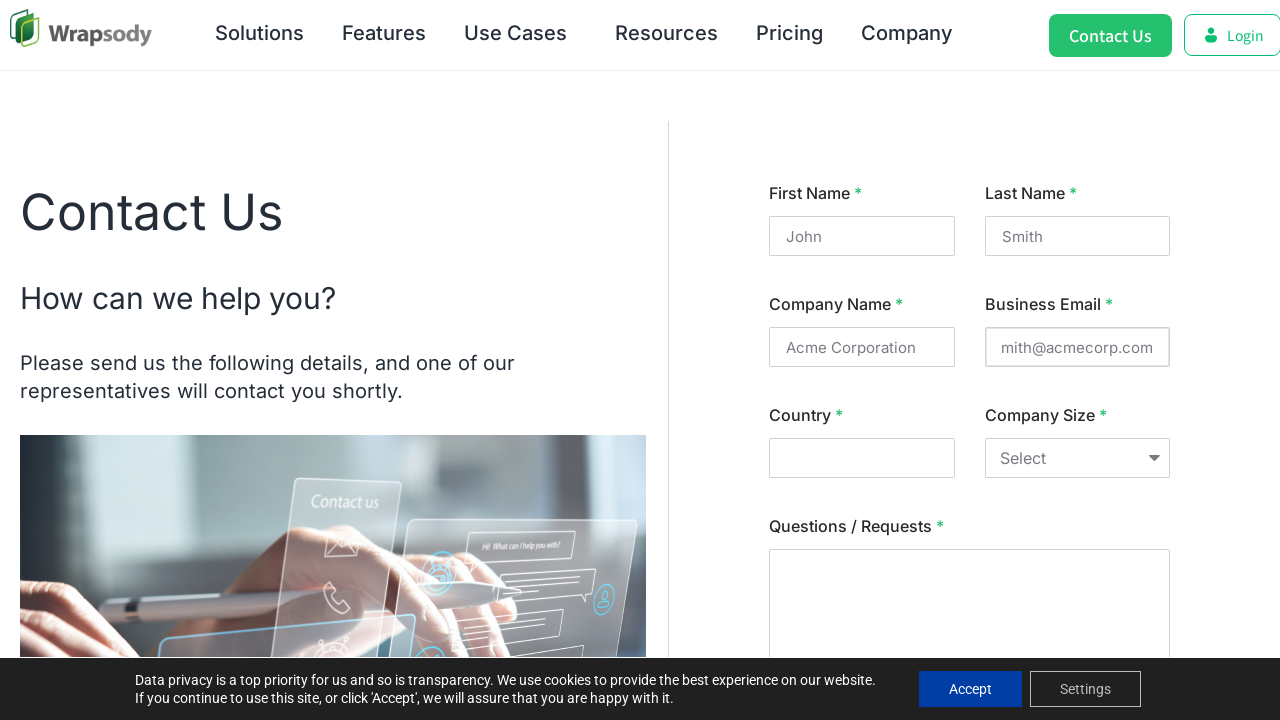

Clicked Country field at (862, 458) on internal:label="Country"i
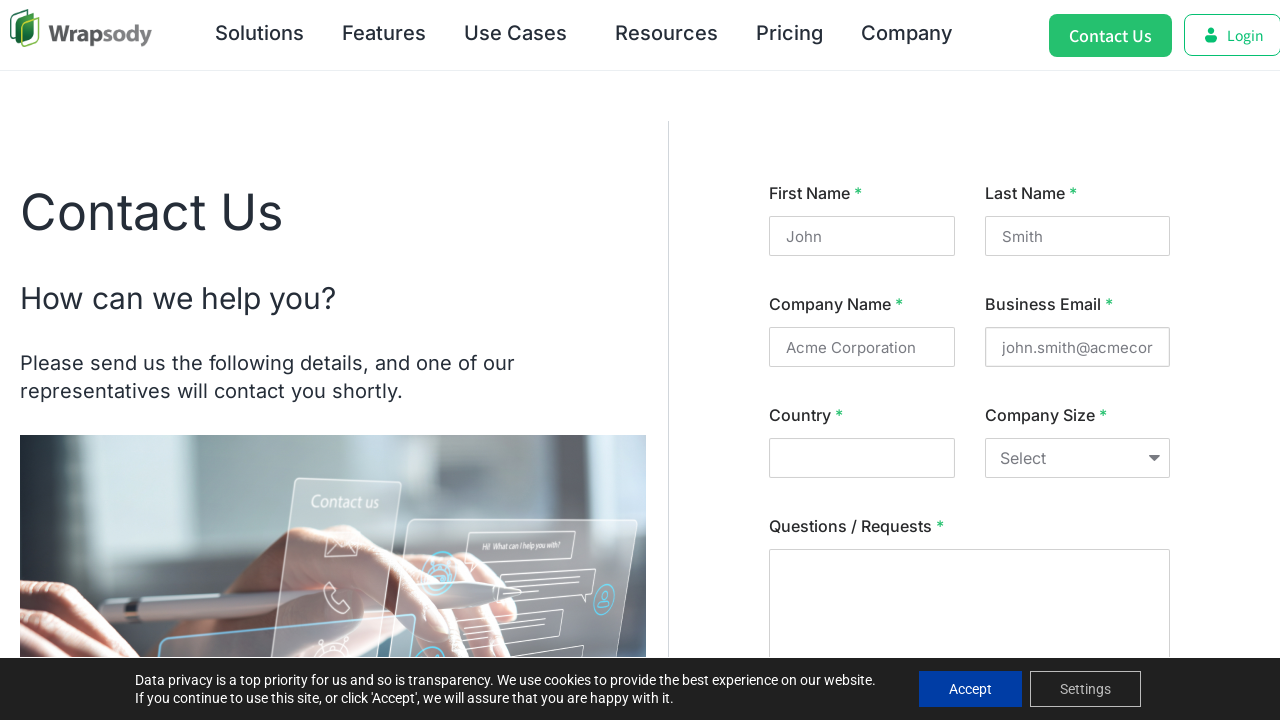

Filled Country field with 'United States' on internal:label="Country"i
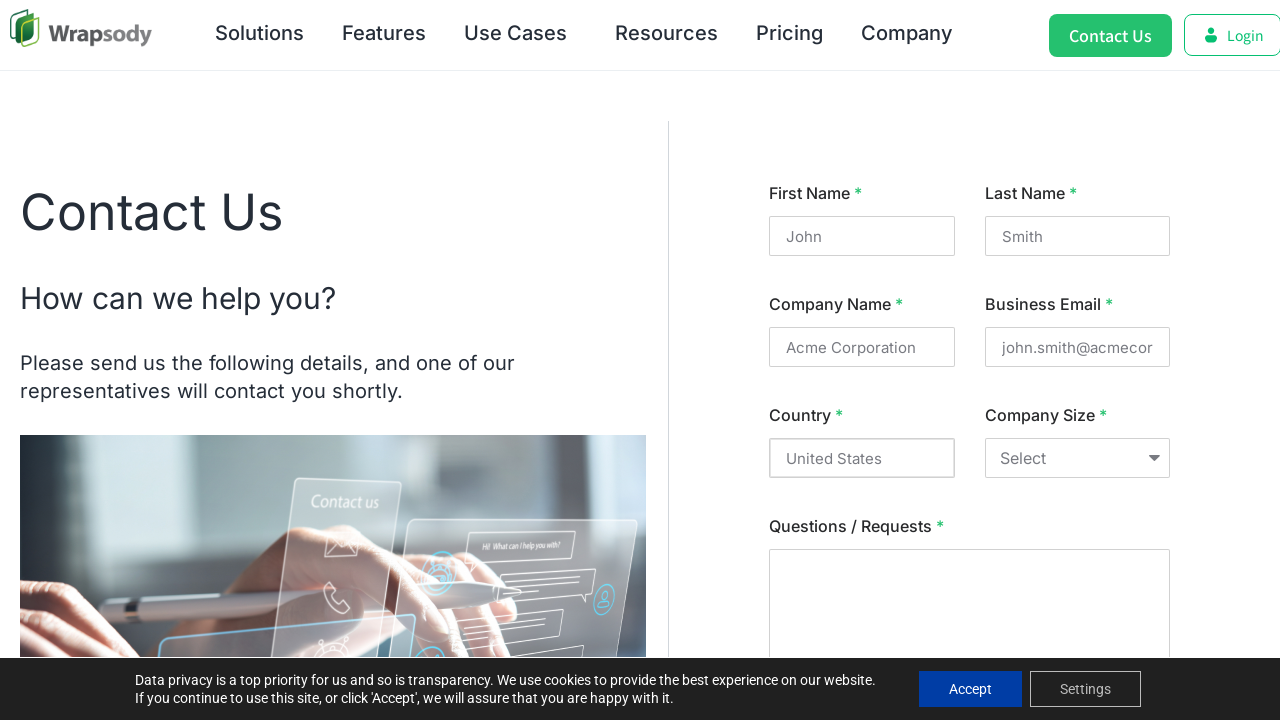

Selected Company Size option '2000+' on internal:label="Company Size"i
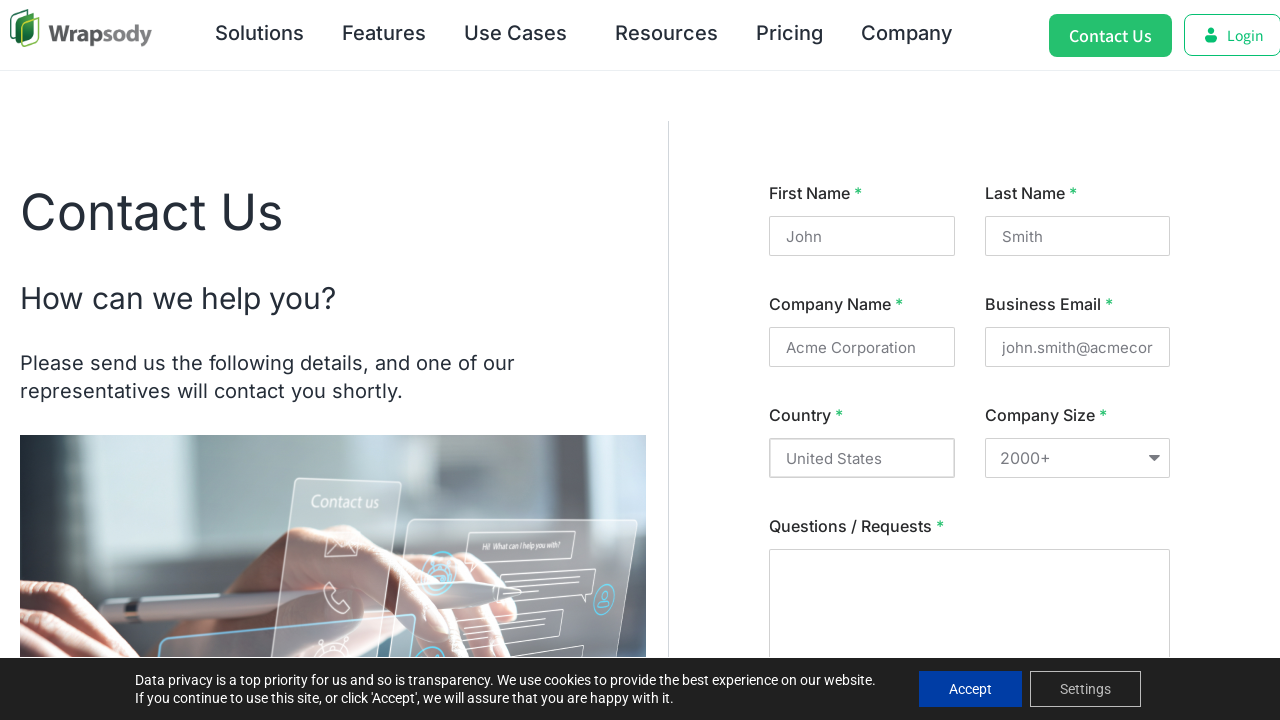

Clicked Questions / Requests field at (970, 618) on internal:label="Questions / Requests"i
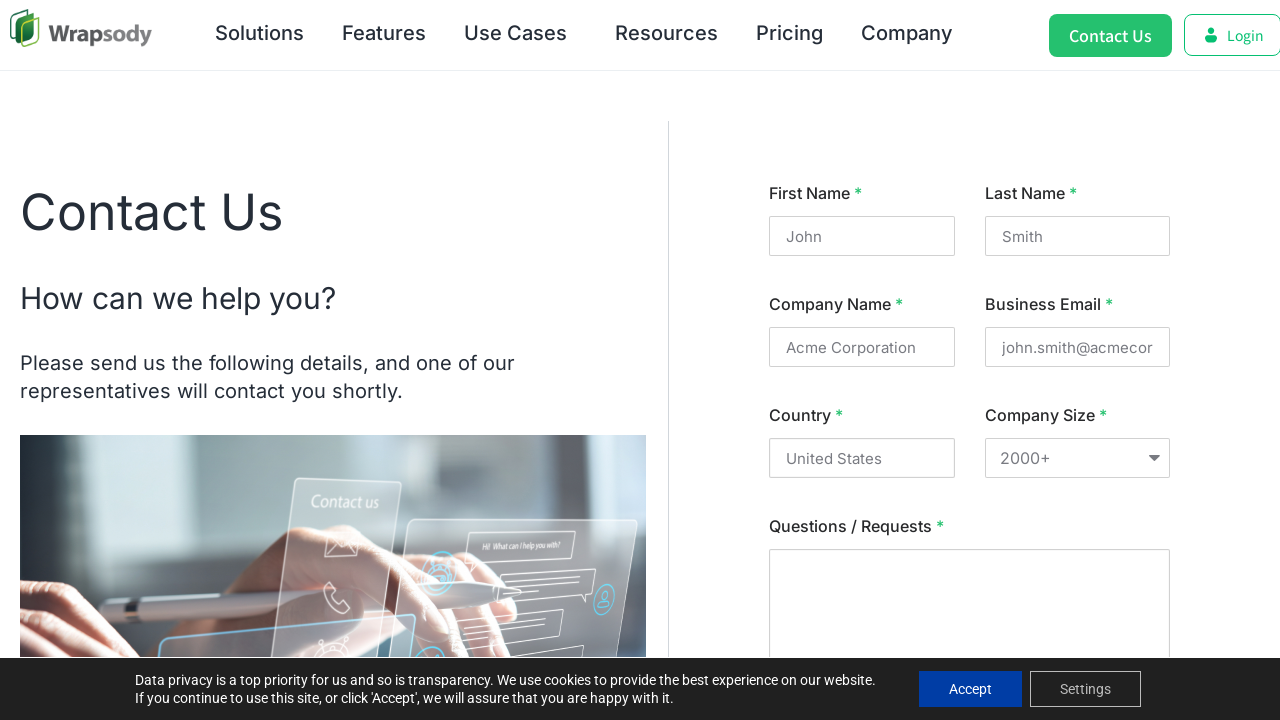

Filled Questions / Requests field with enterprise inquiry on internal:label="Questions / Requests"i
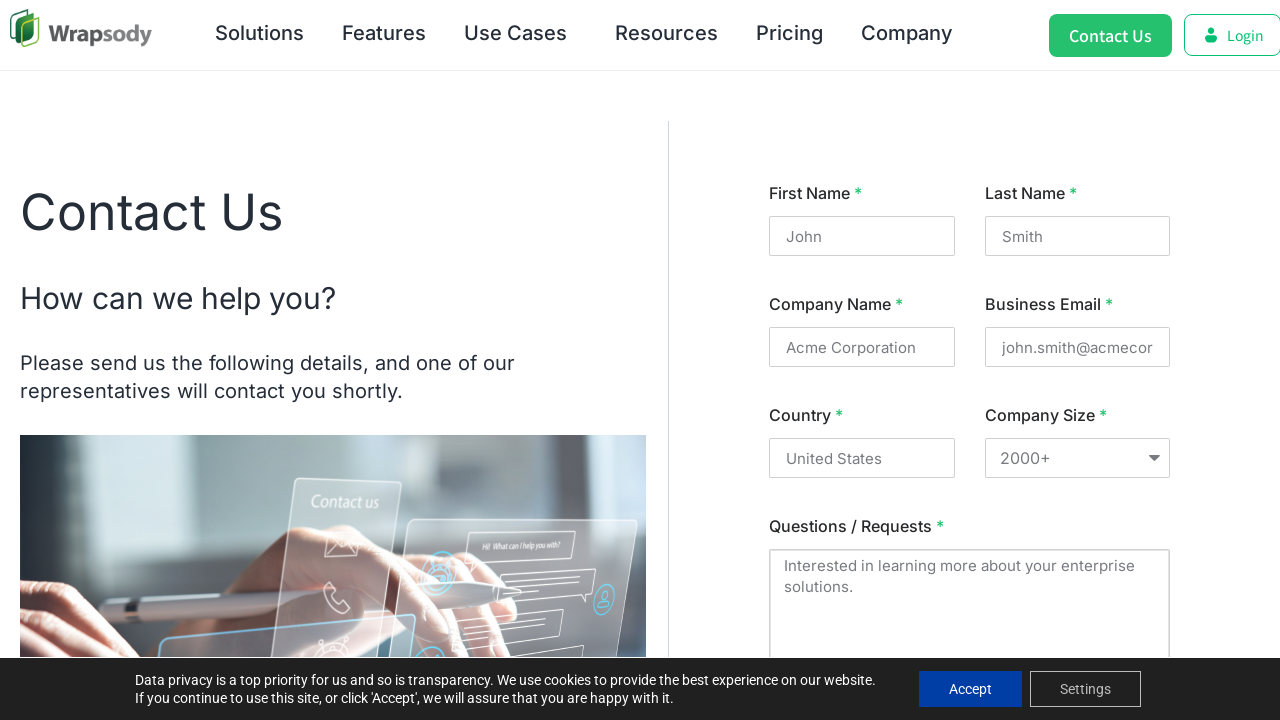

Clicked Terms of Service agreement checkbox at (782, 349) on internal:text="I agree to the Terms of"i
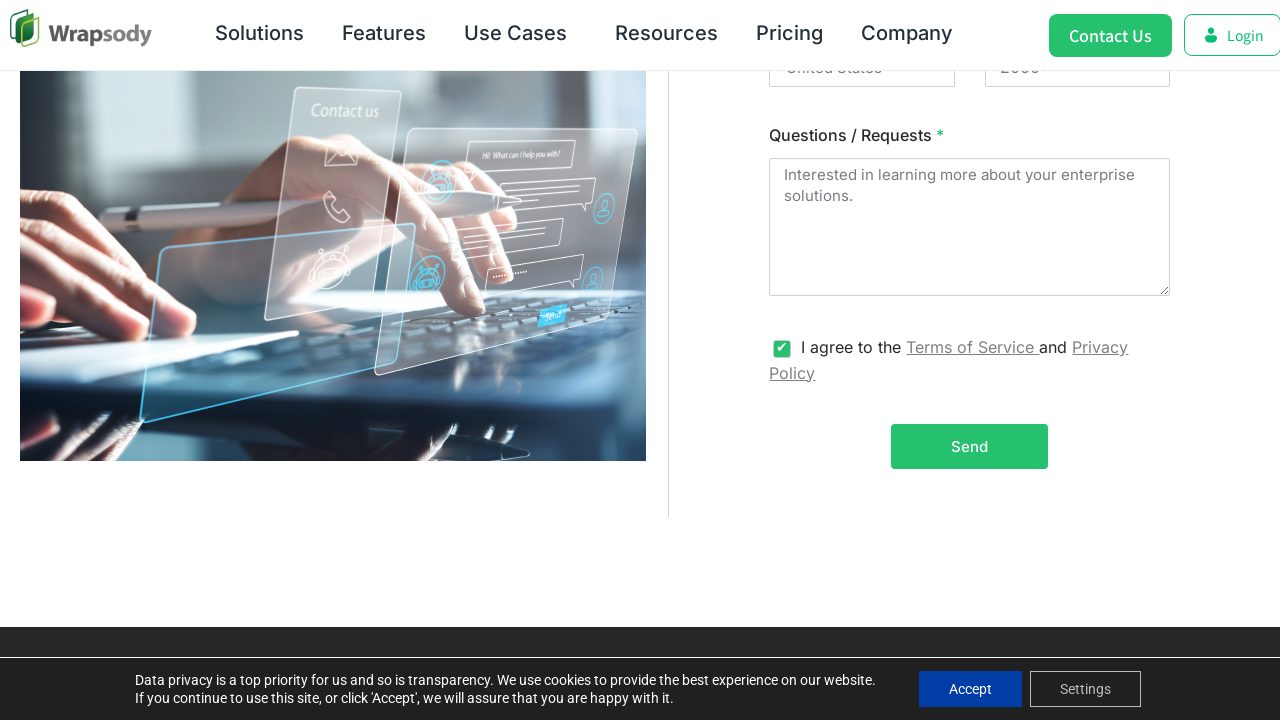

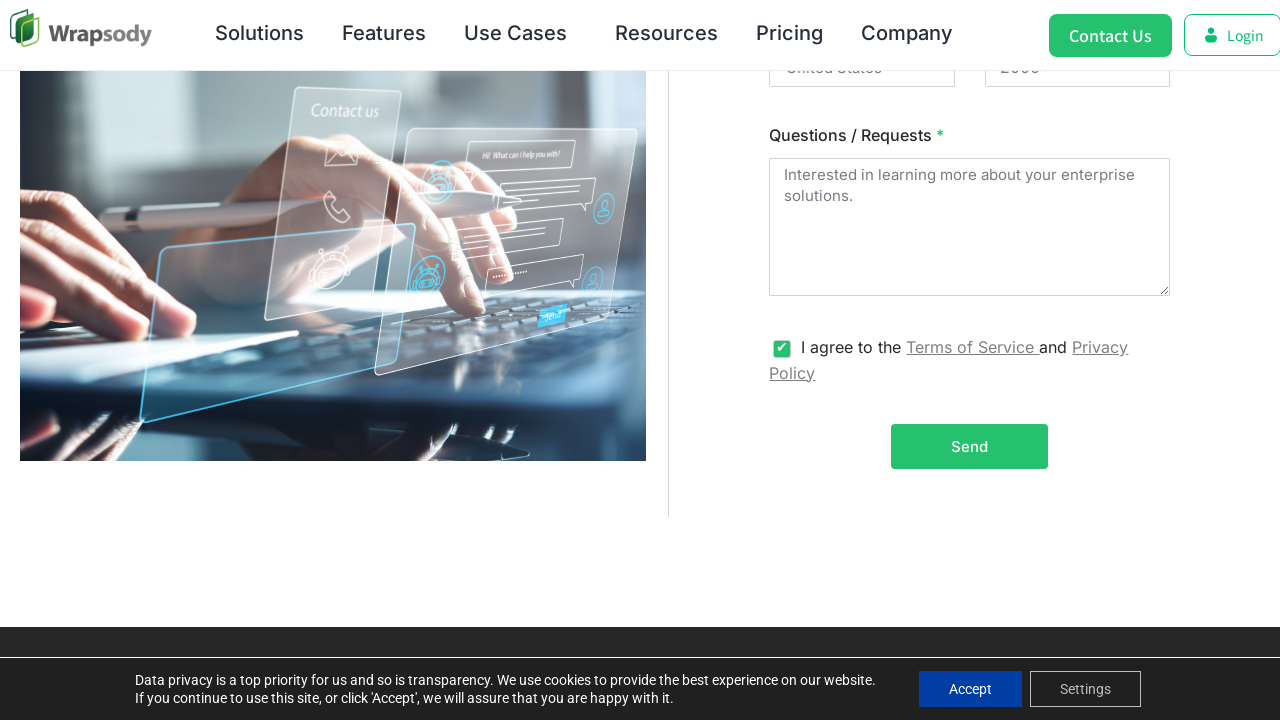